Tests that the navigation menu is accessible and functional on mobile devices

Starting URL: https://www.demoblaze.com/

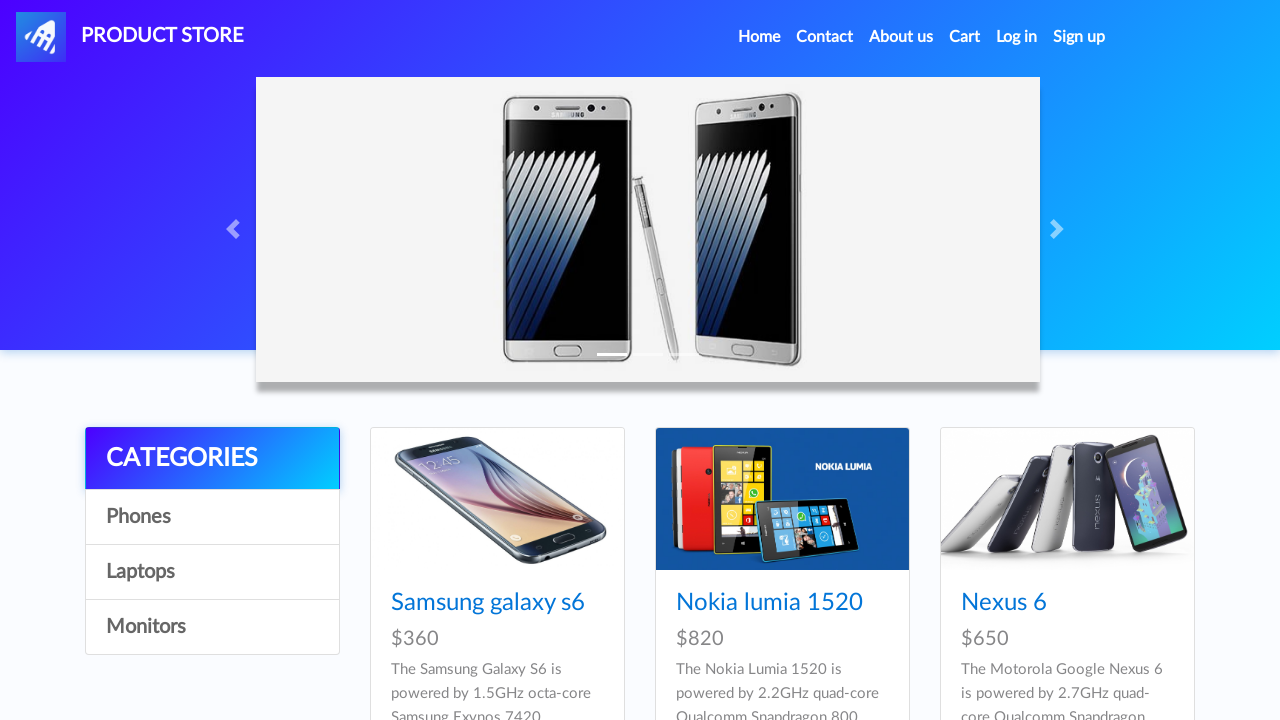

Mobile menu button not visible, checking for desktop navigation
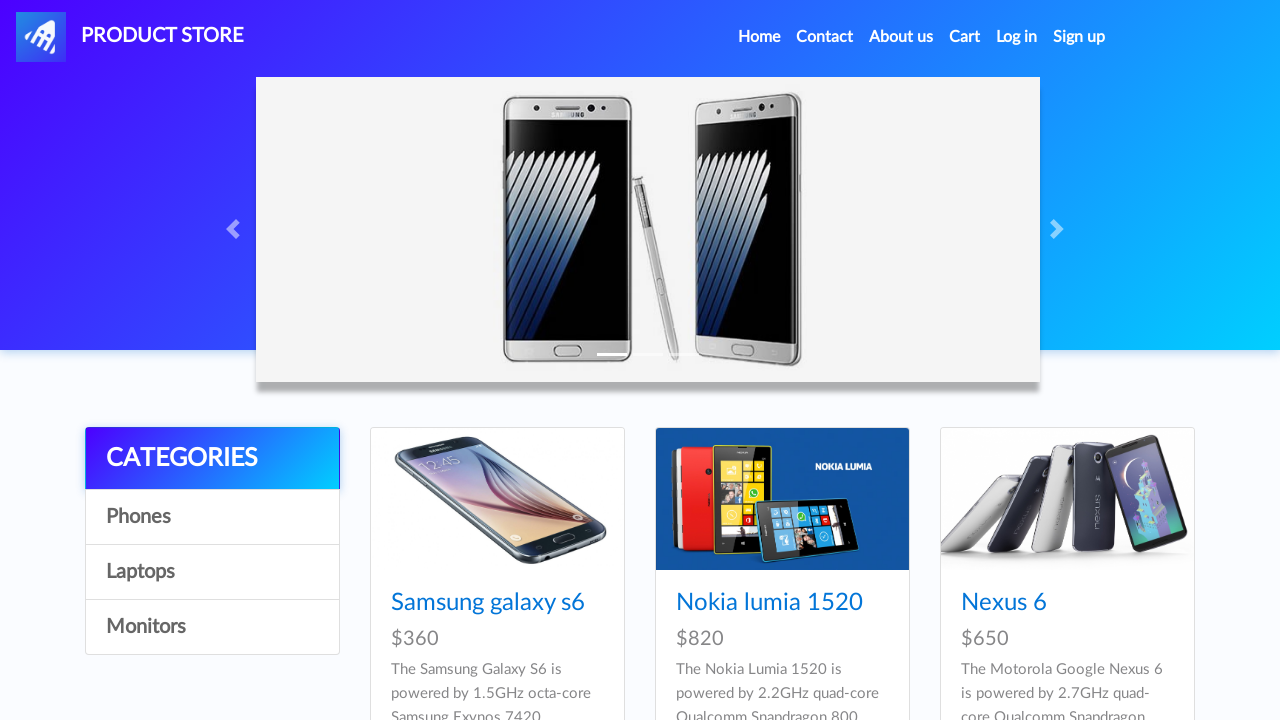

Desktop navigation menu is visible
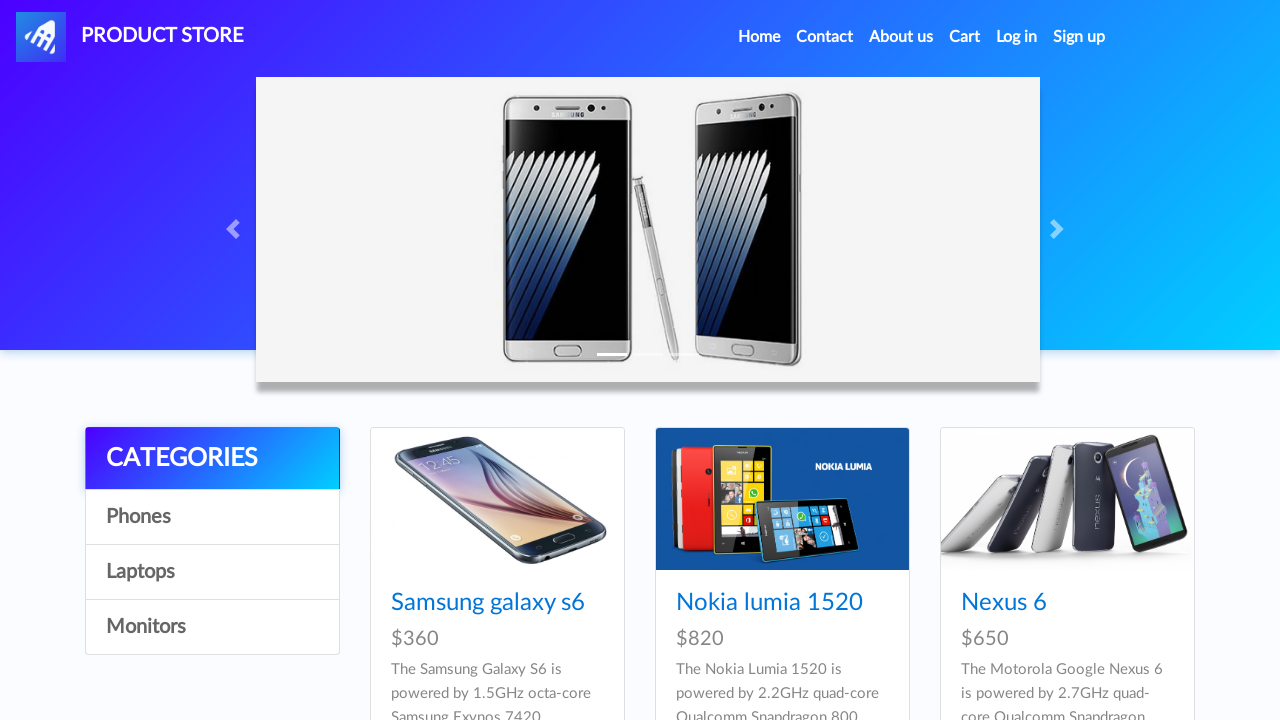

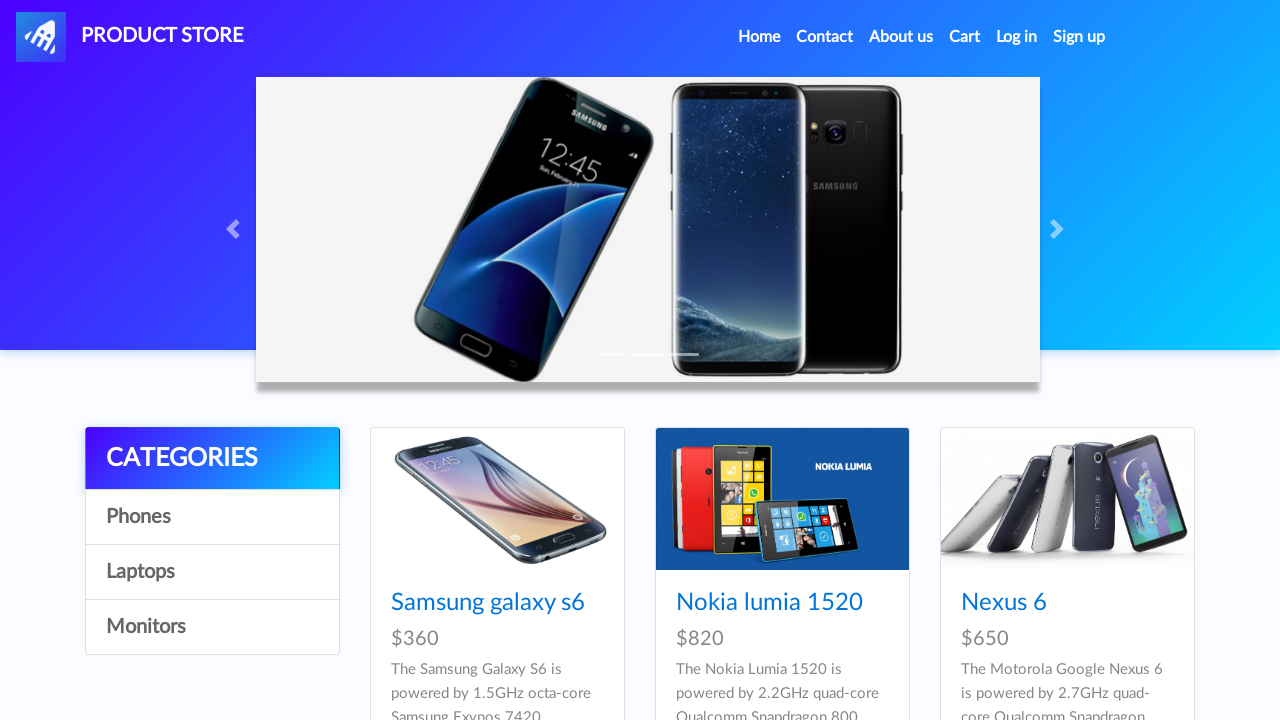